Tests checkbox functionality on a tutorial page by locating all checkboxes with name "sports" within a specific container and verifying their selection state.

Starting URL: http://www.tizag.com/htmlT/htmlcheckboxes.php

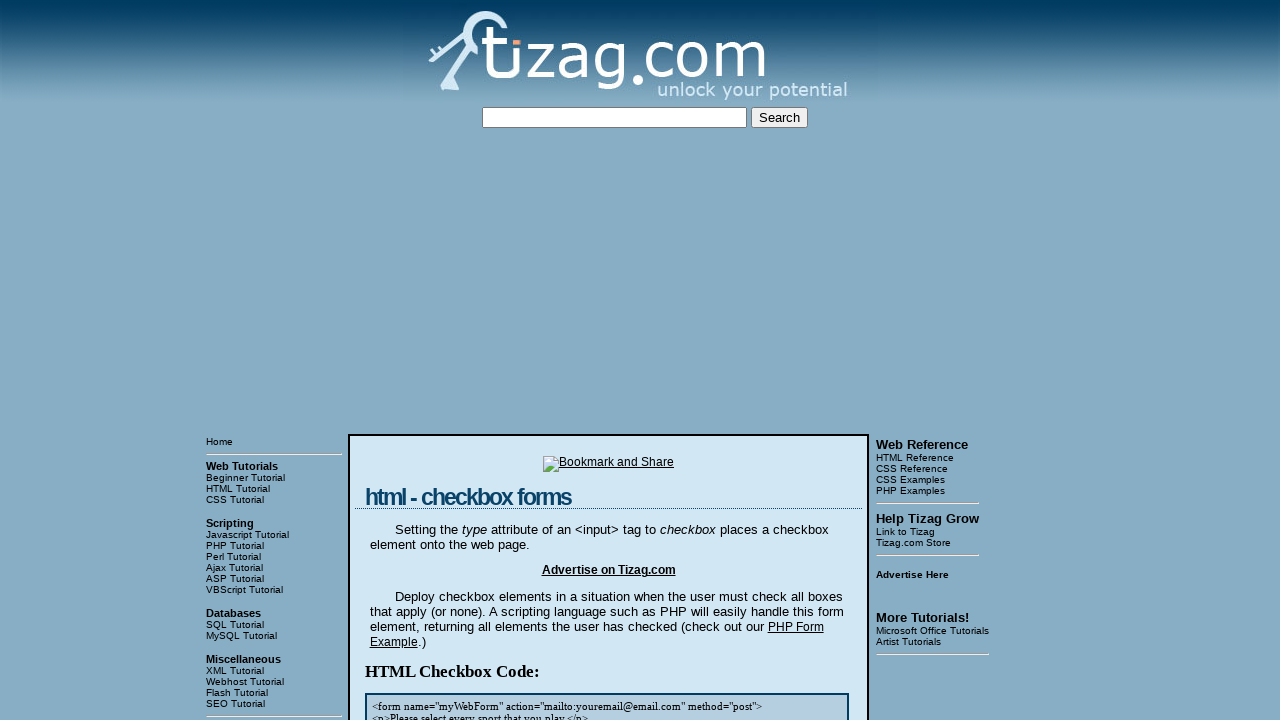

Waited for checkbox container to load
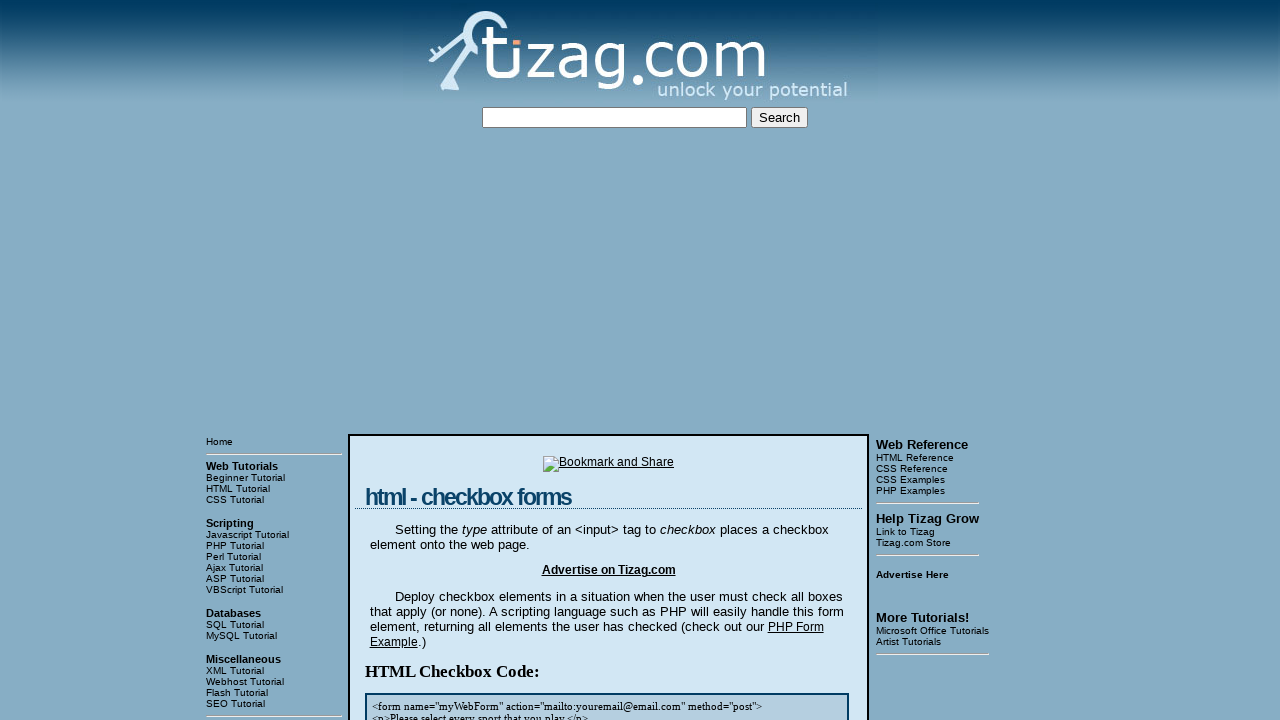

Located checkbox container element
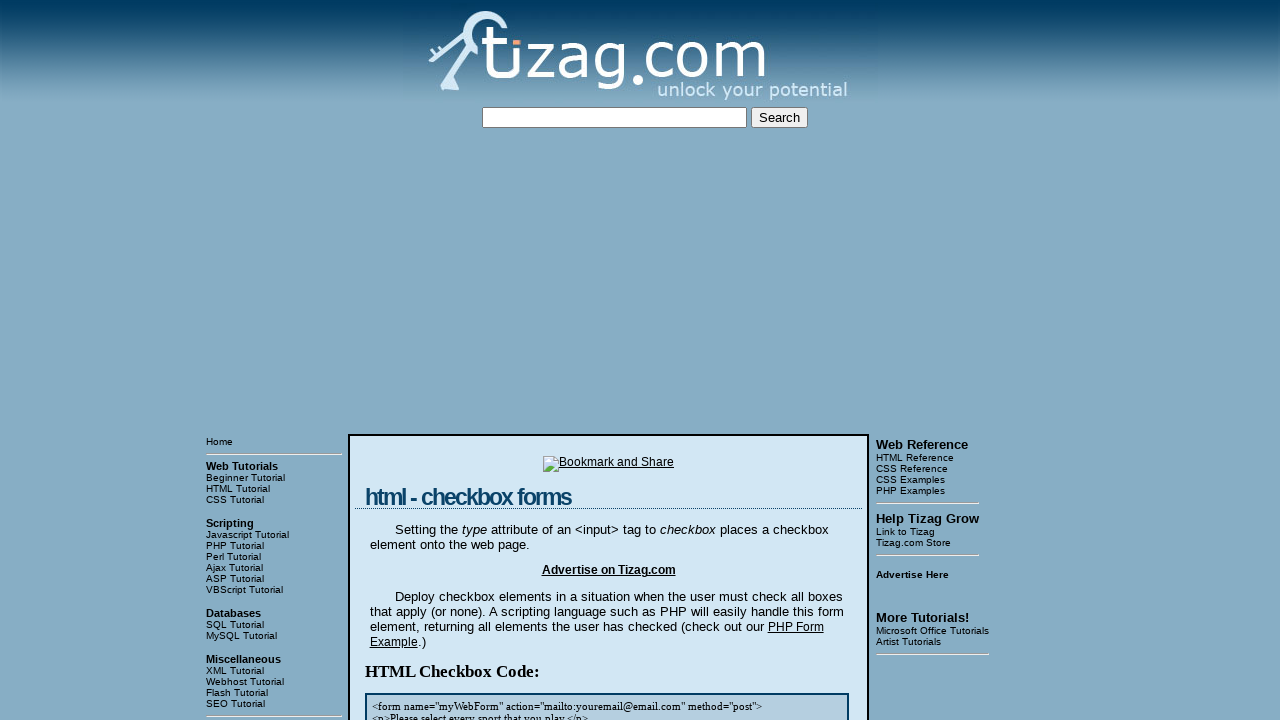

Located all checkboxes with name 'sports' within container
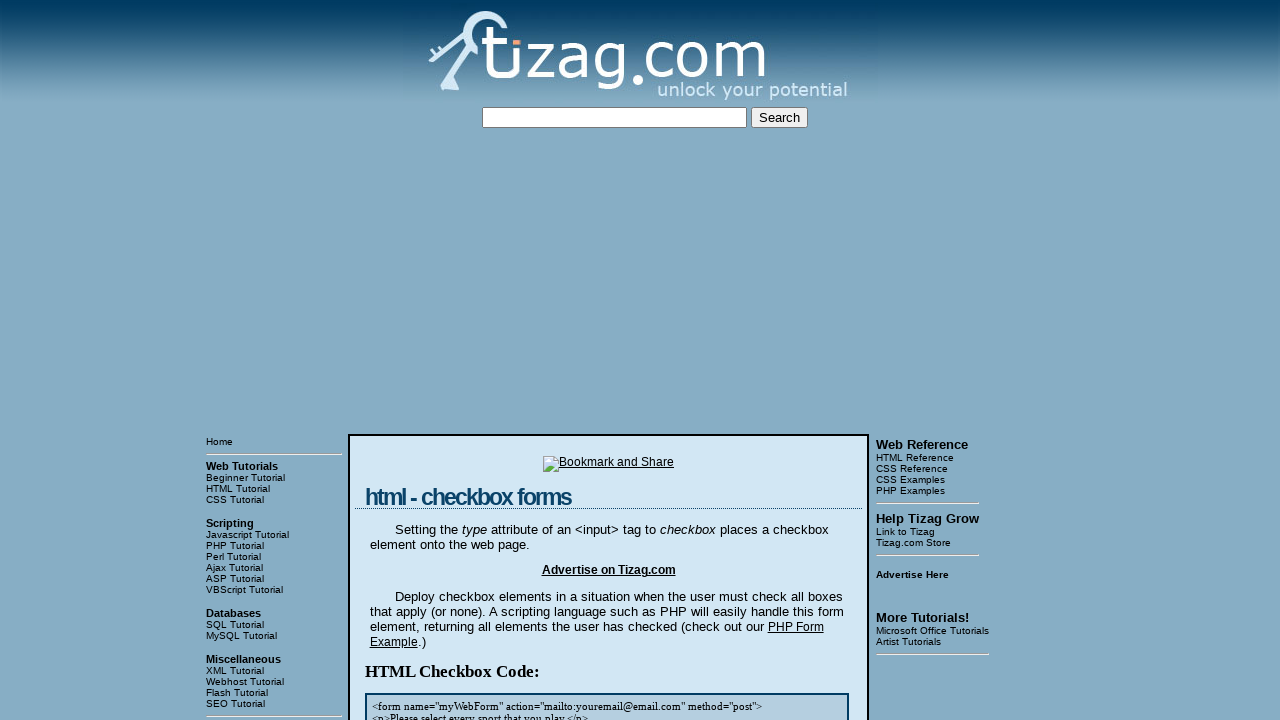

Found 4 checkboxes with name 'sports'
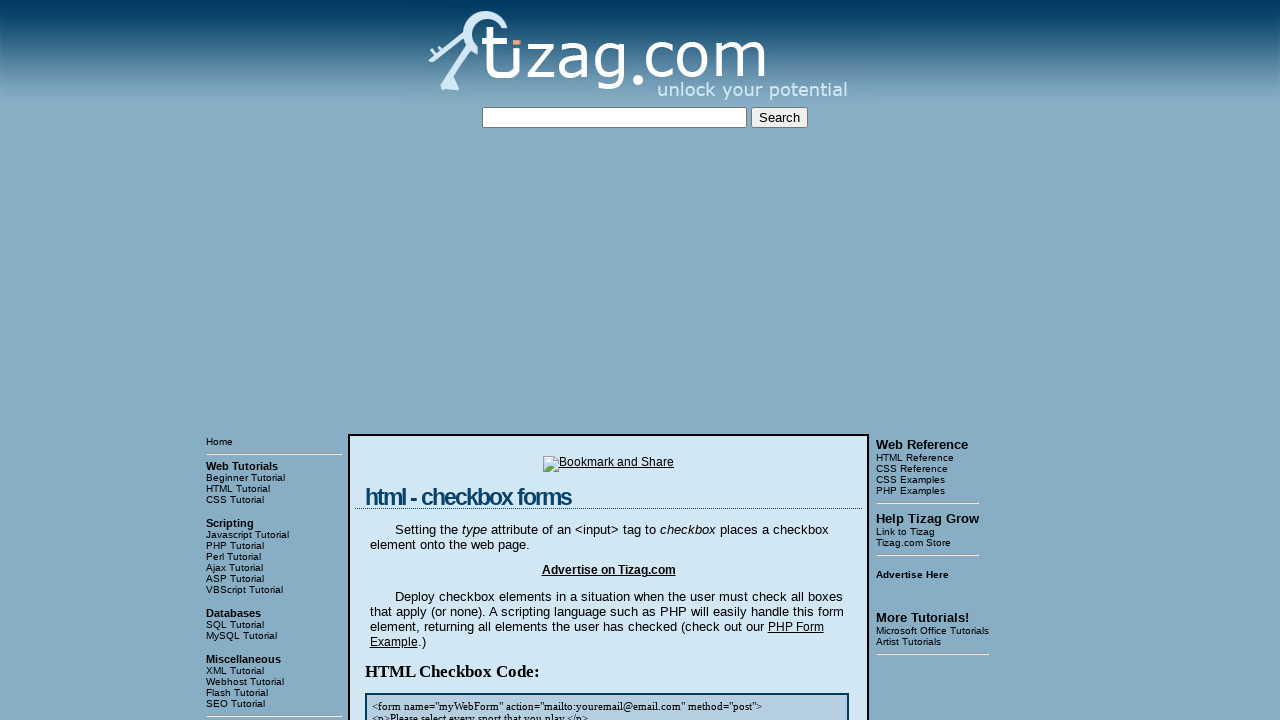

Clicked checkbox 1 to select it at (422, 360) on xpath=//table[3]//tr[1]/td[2]//div[4] >> input[name='sports'] >> nth=0
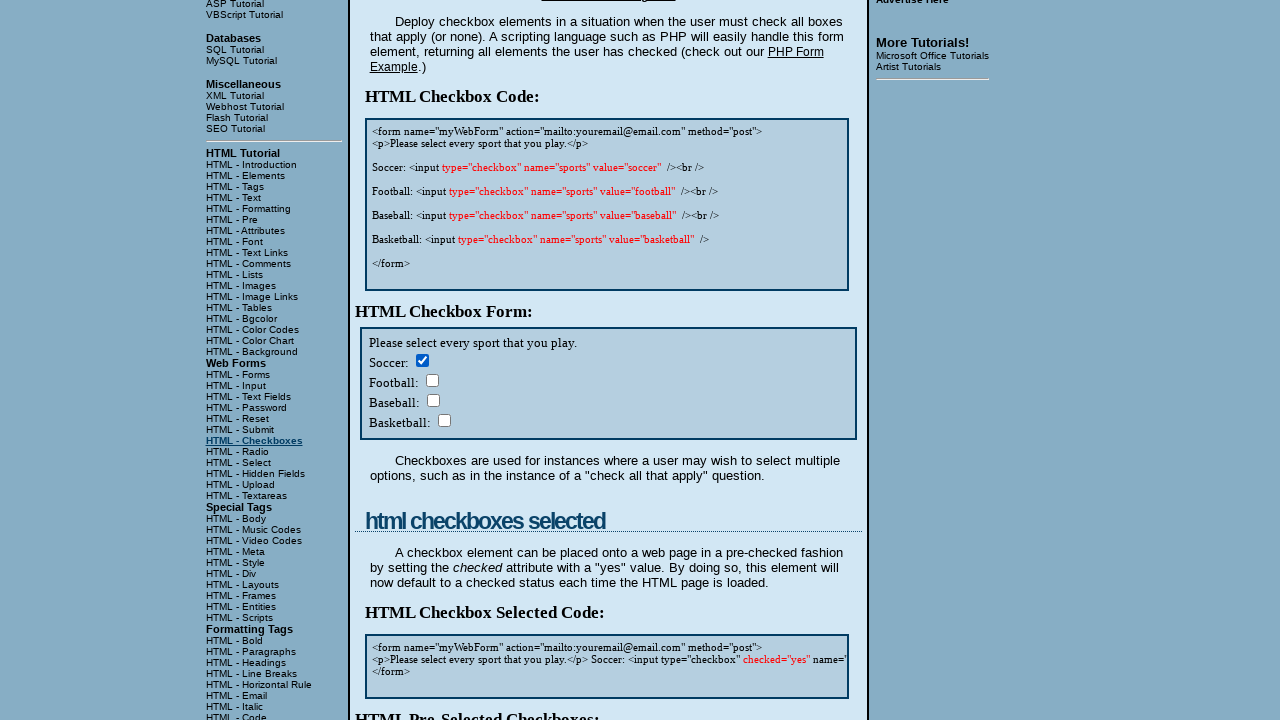

Clicked checkbox 2 to select it at (432, 380) on xpath=//table[3]//tr[1]/td[2]//div[4] >> input[name='sports'] >> nth=1
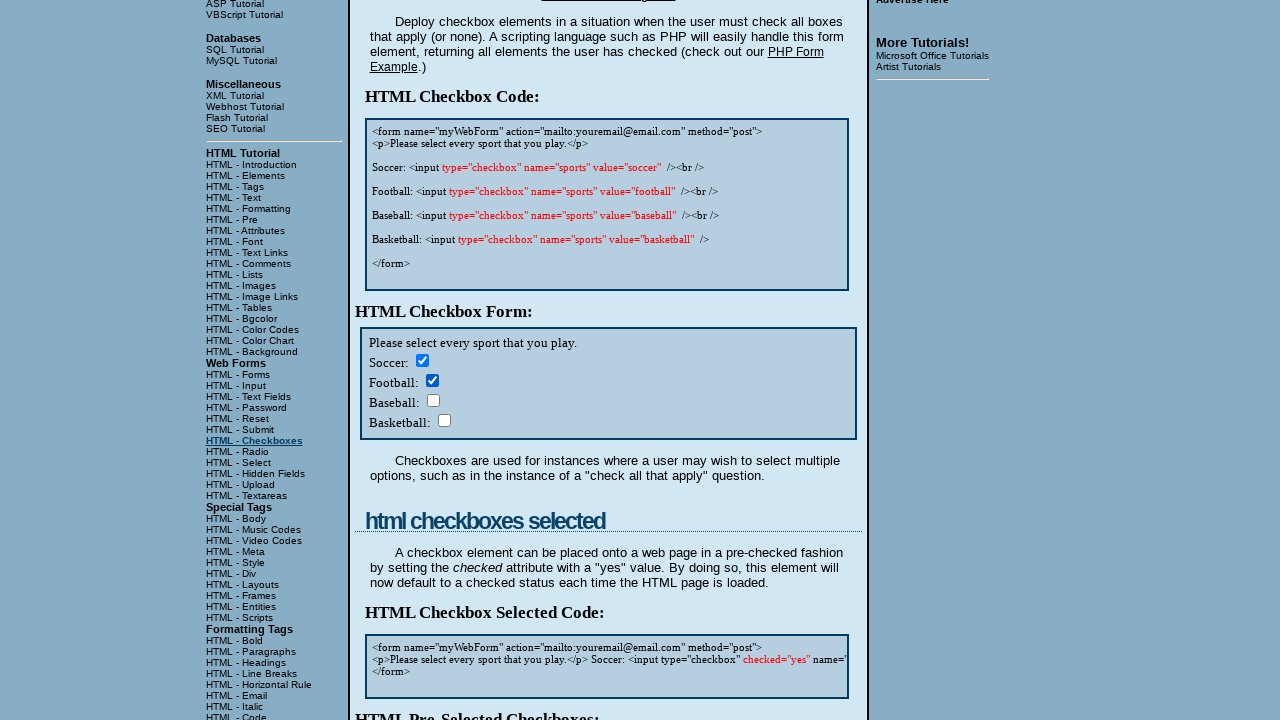

Clicked checkbox 3 to select it at (433, 400) on xpath=//table[3]//tr[1]/td[2]//div[4] >> input[name='sports'] >> nth=2
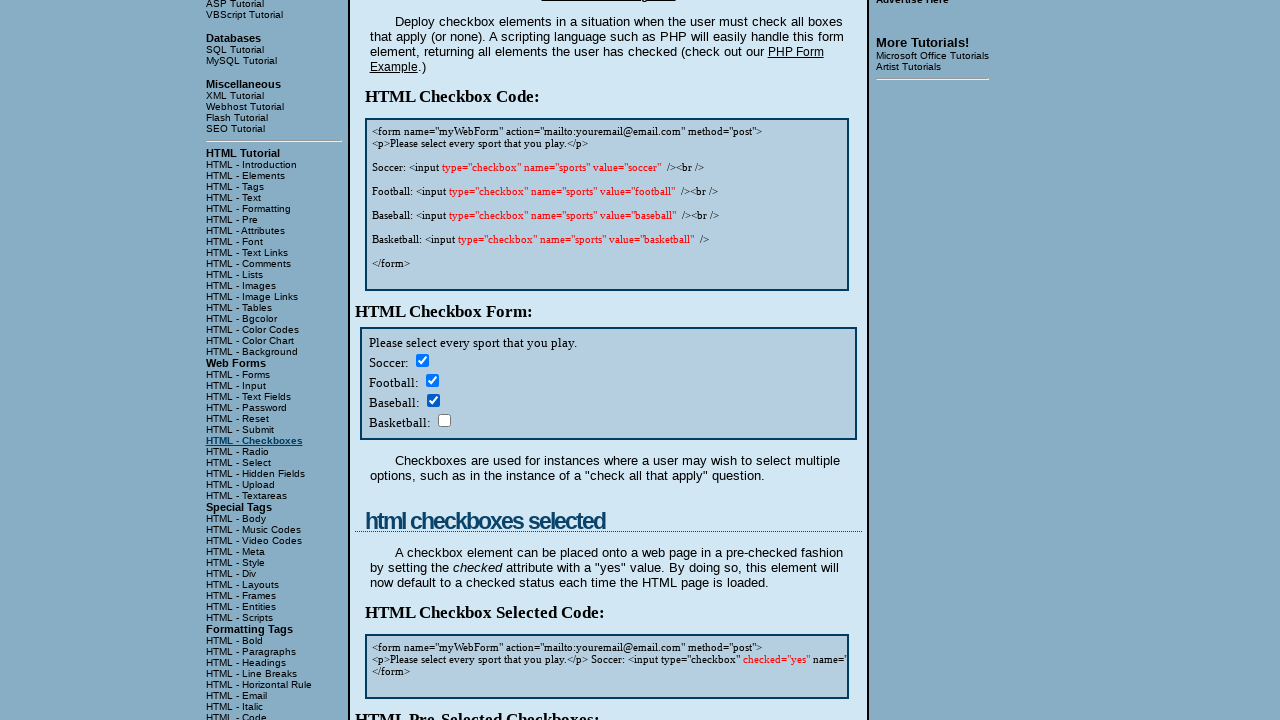

Clicked checkbox 4 to select it at (444, 420) on xpath=//table[3]//tr[1]/td[2]//div[4] >> input[name='sports'] >> nth=3
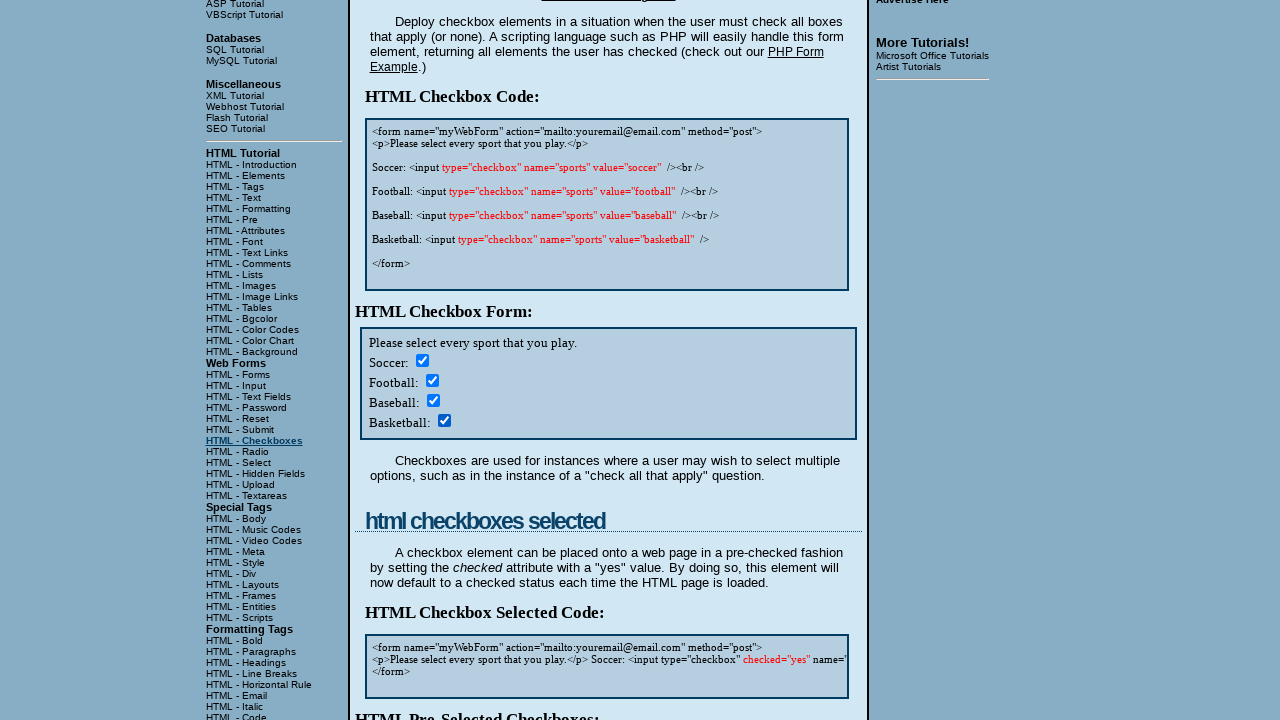

Verified checkbox 1 selection state: True
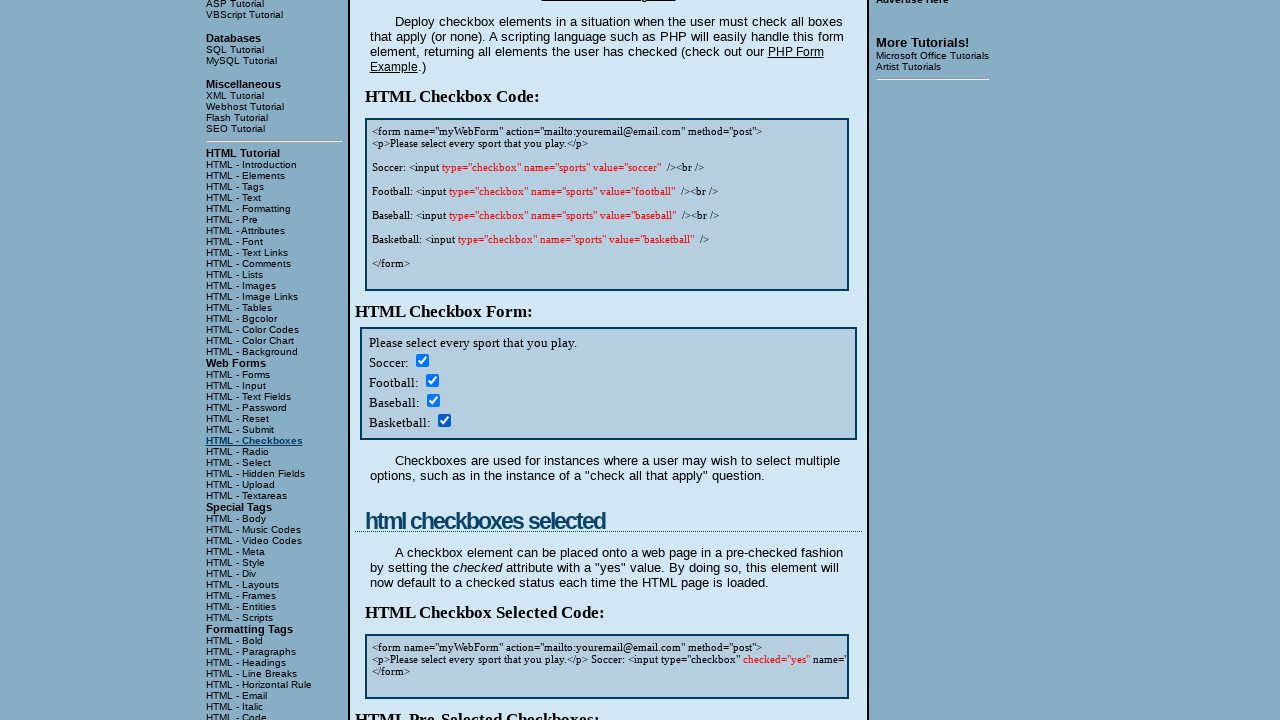

Verified checkbox 2 selection state: True
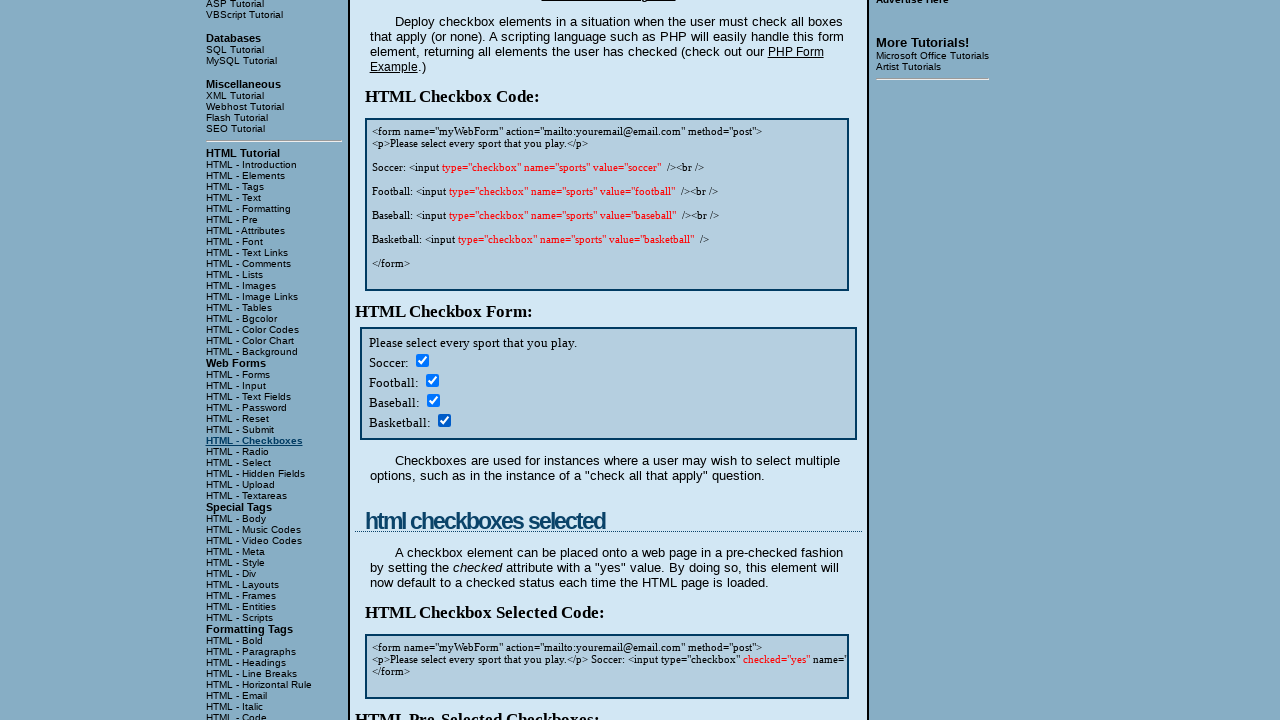

Verified checkbox 3 selection state: True
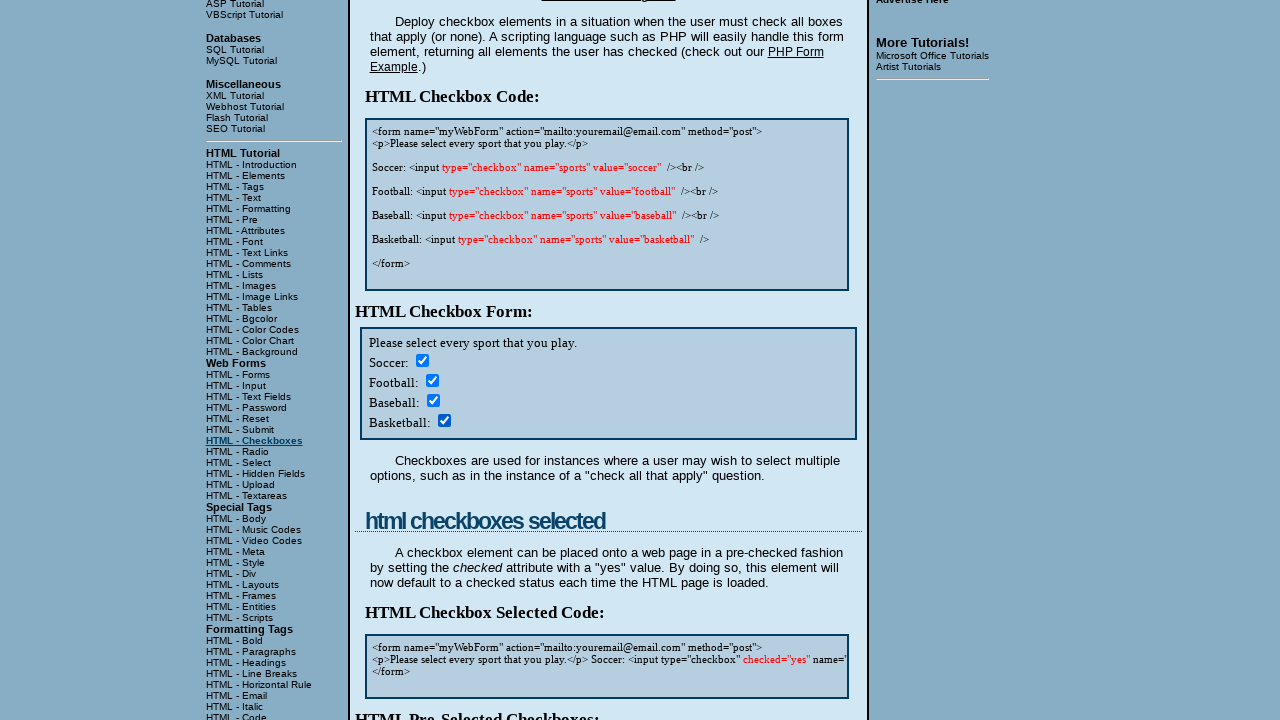

Verified checkbox 4 selection state: True
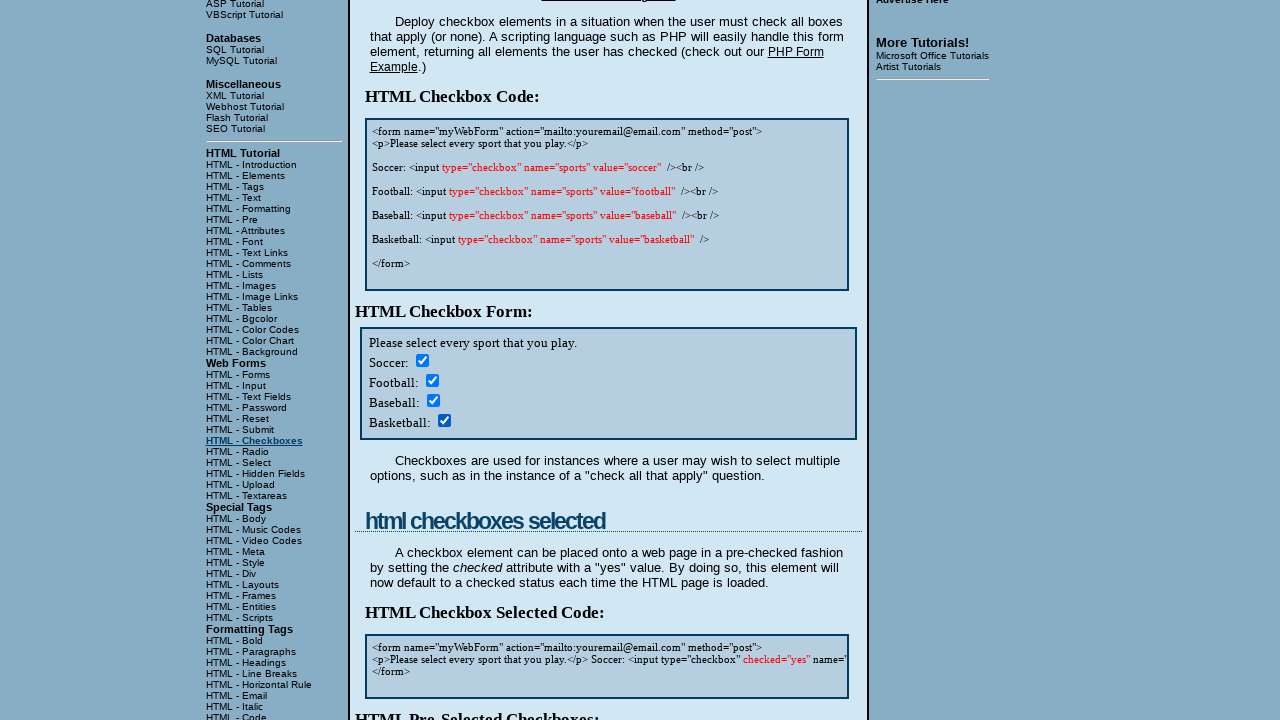

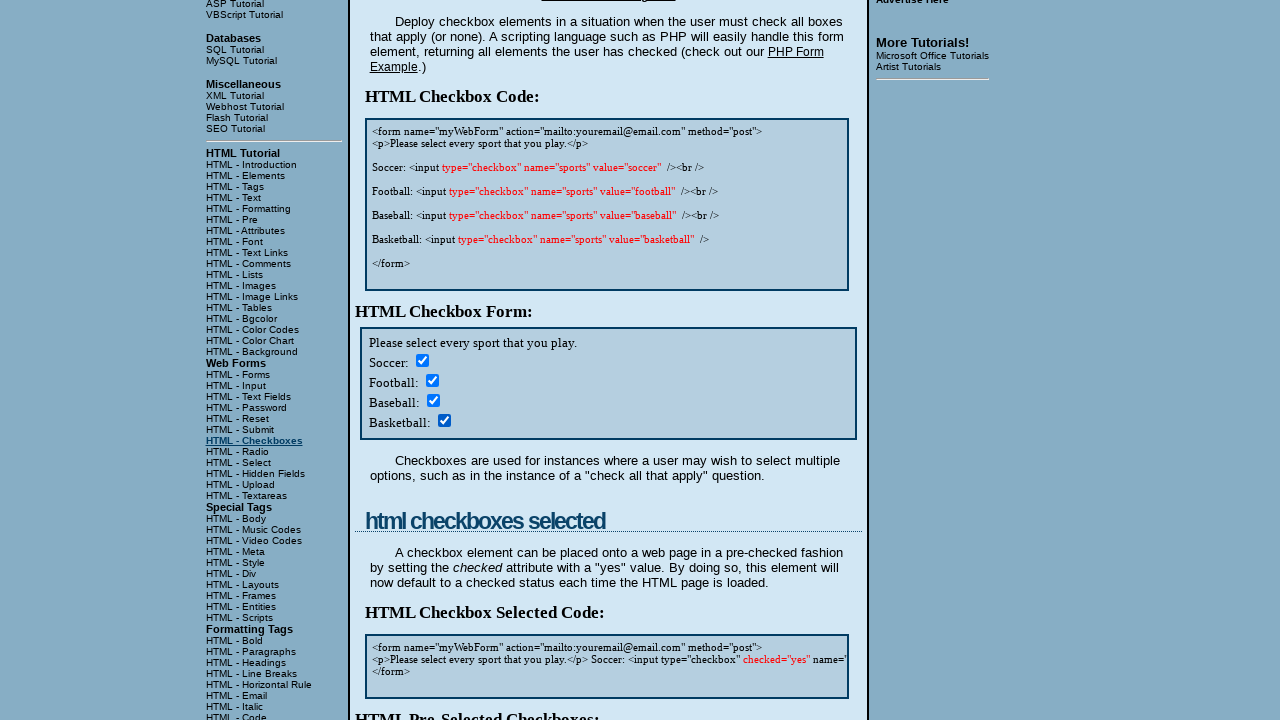